Tests JavaScript alert handling by clicking a button that triggers an alert, then accepting the alert dialog

Starting URL: http://www.tizag.com/javascriptT/javascriptalert.php

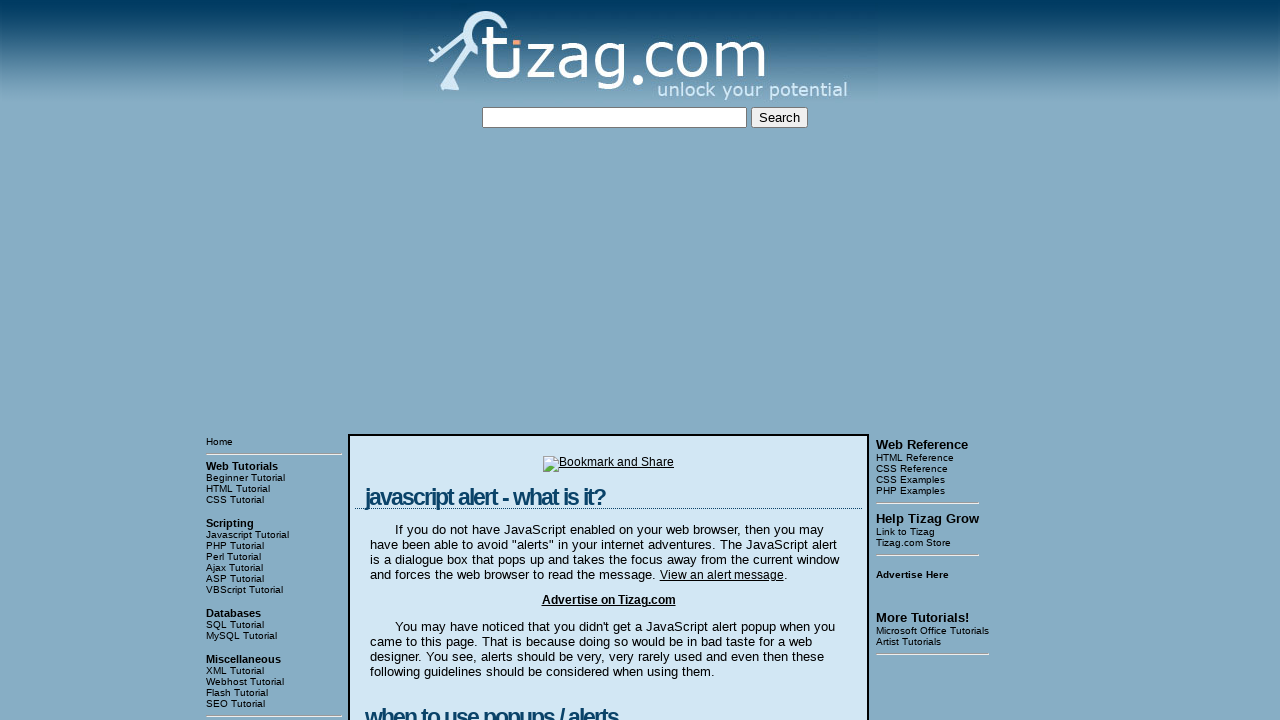

Clicked button to trigger JavaScript alert at (428, 361) on xpath=/html/body/table[3]/tbody/tr[1]/td[2]/table/tbody/tr/td/div[4]/form/input
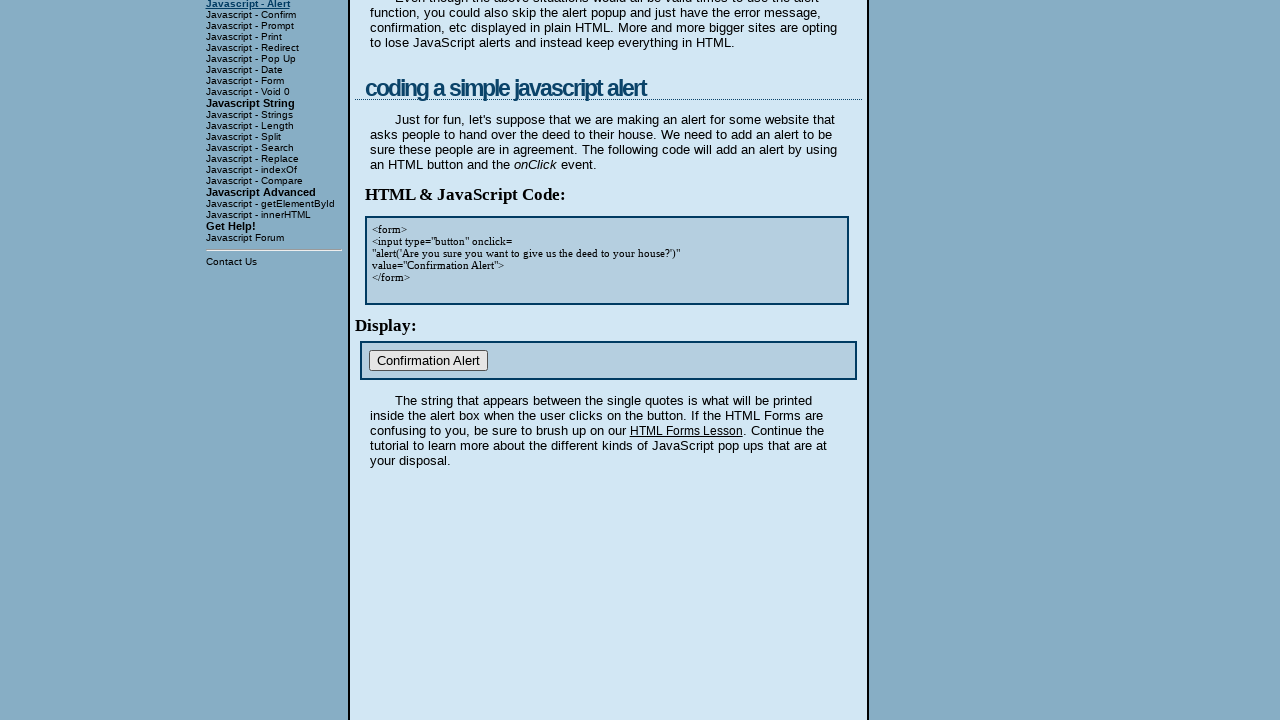

Set up dialog handler to accept alerts
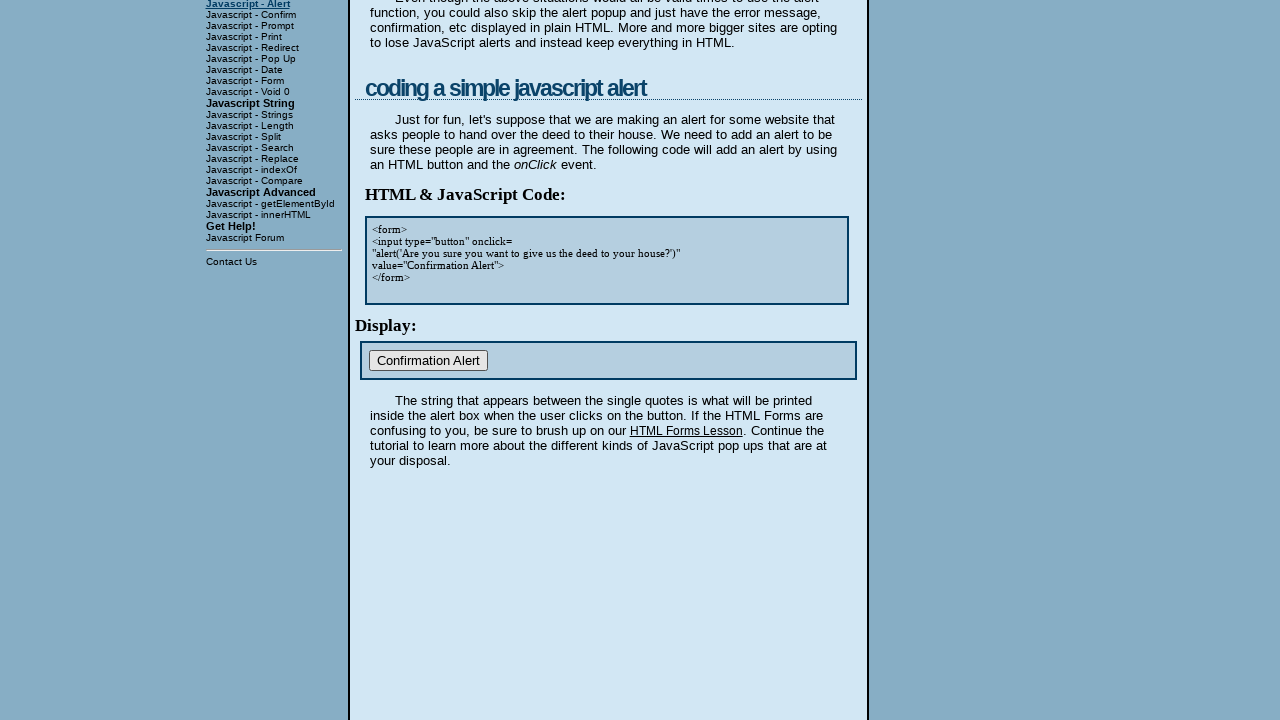

Set up one-time dialog handler to accept alert
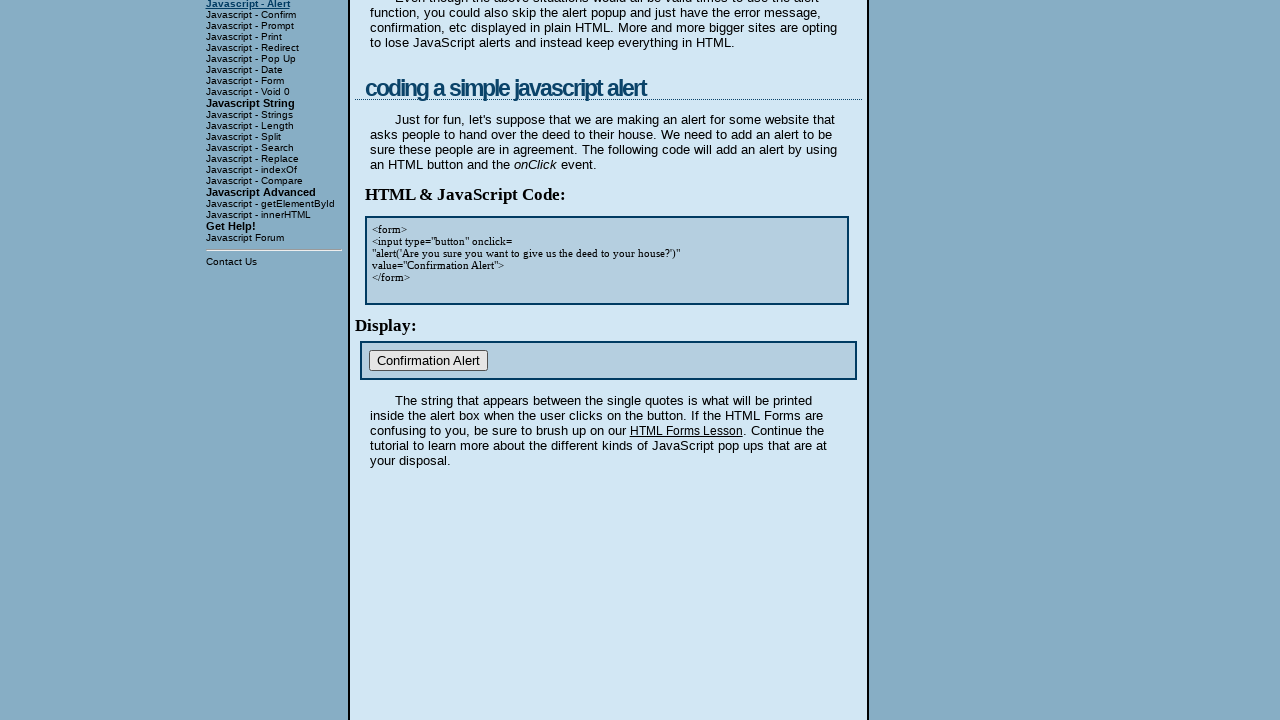

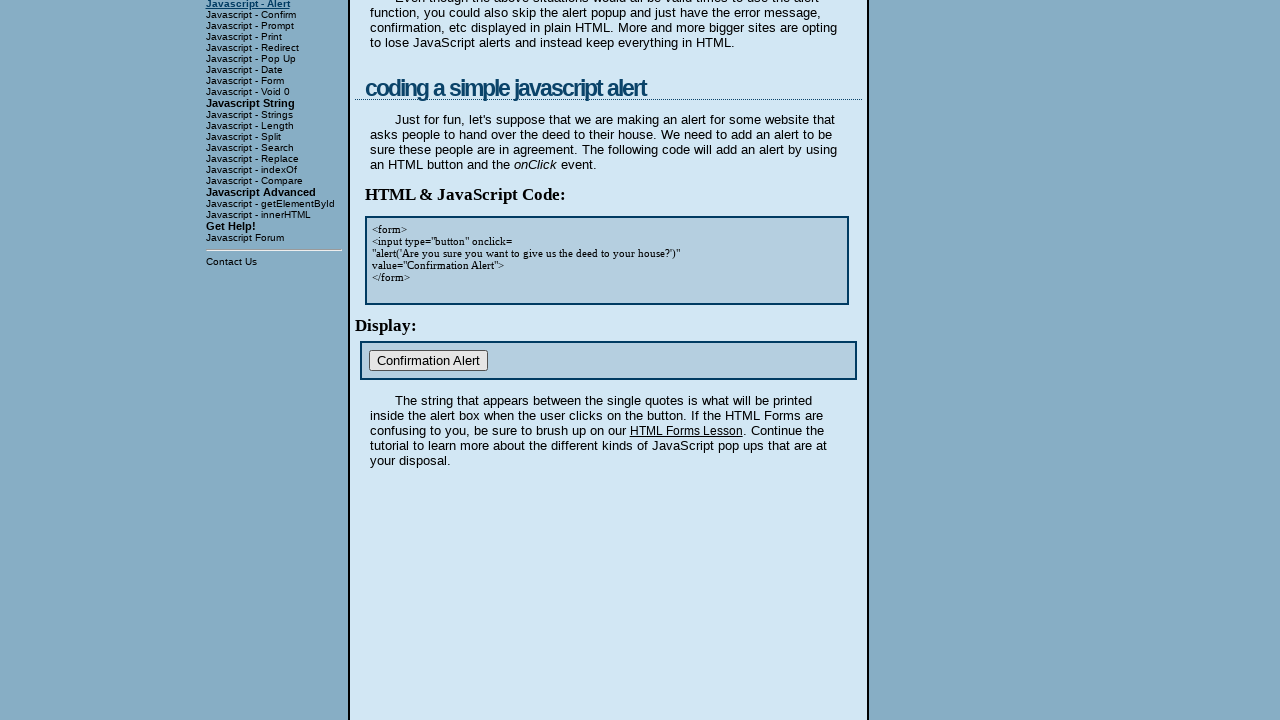